Tests checkbox interaction by clicking and verifying selection state

Starting URL: https://wcaquino.me/selenium/componentes.html

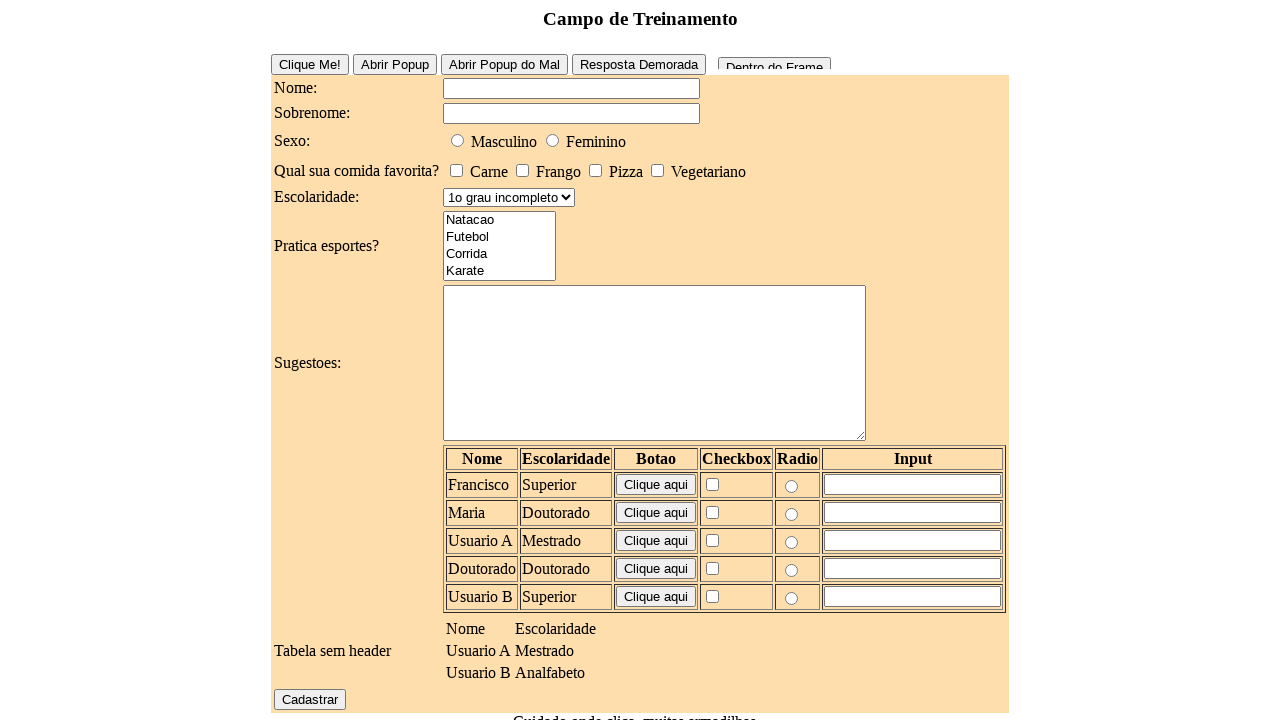

Clicked checkbox for favorite food option at (456, 170) on #elementosForm\:comidaFavorita\:0
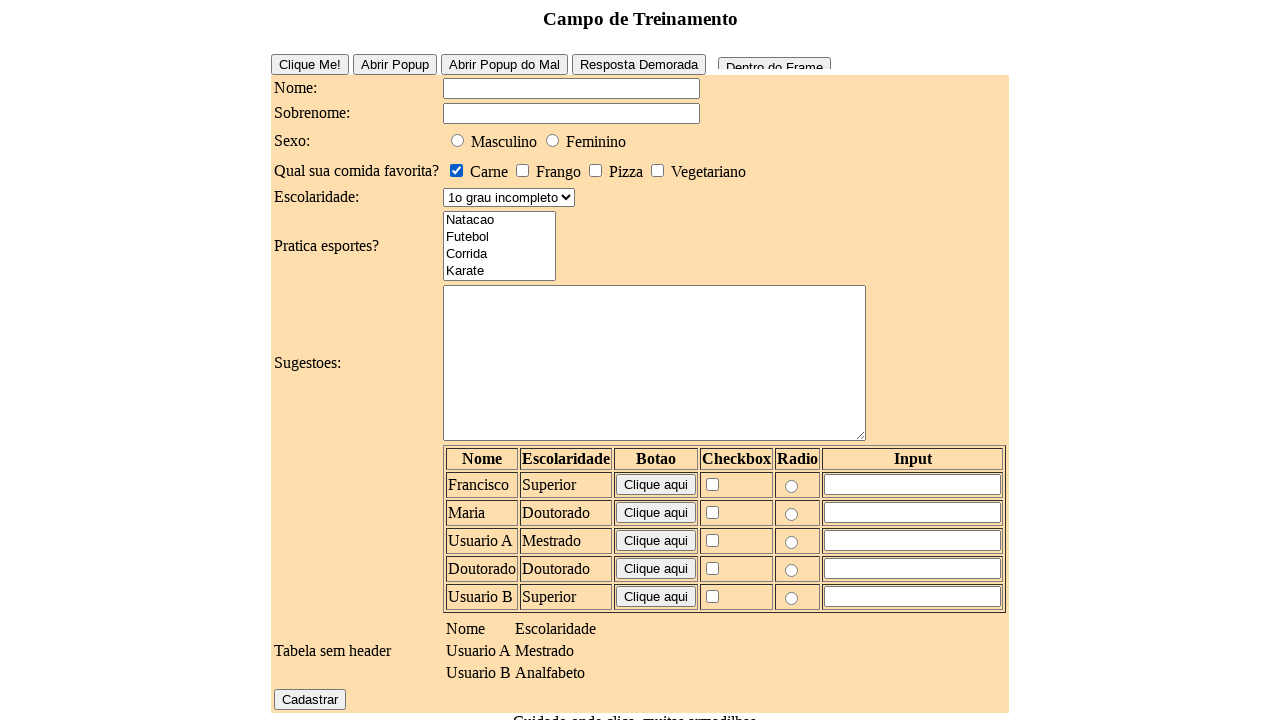

Verified checkbox is selected
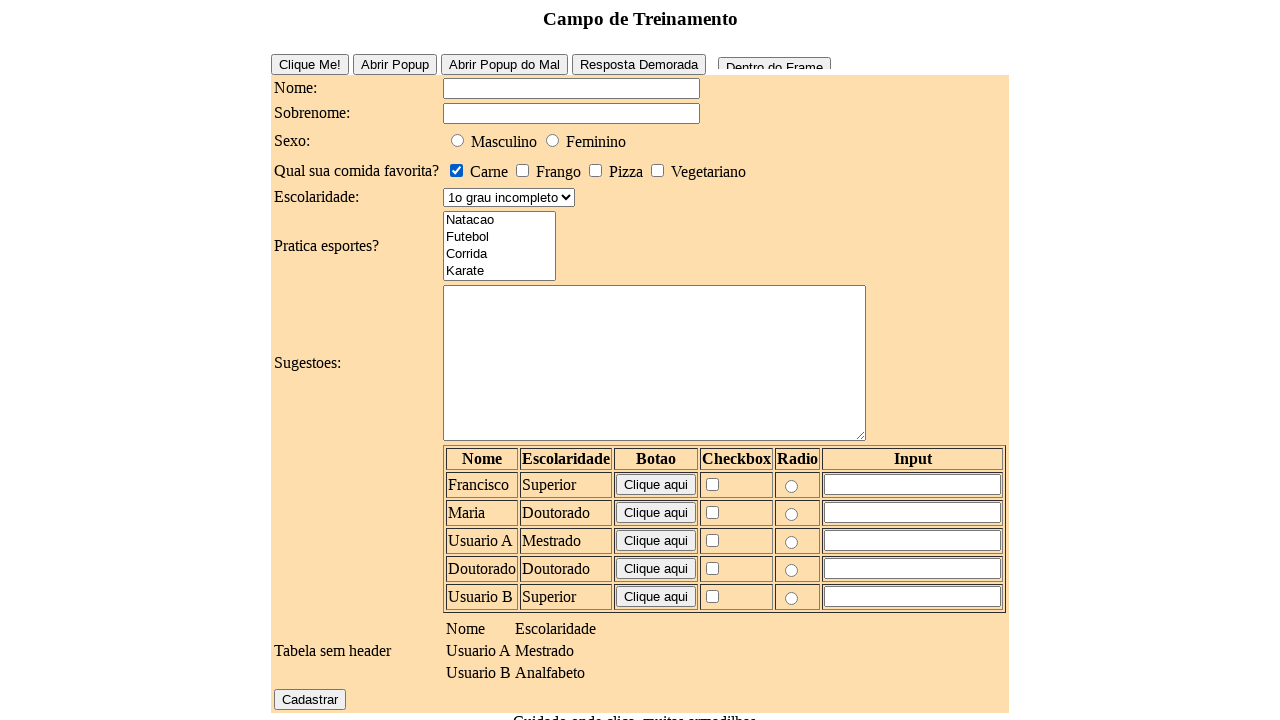

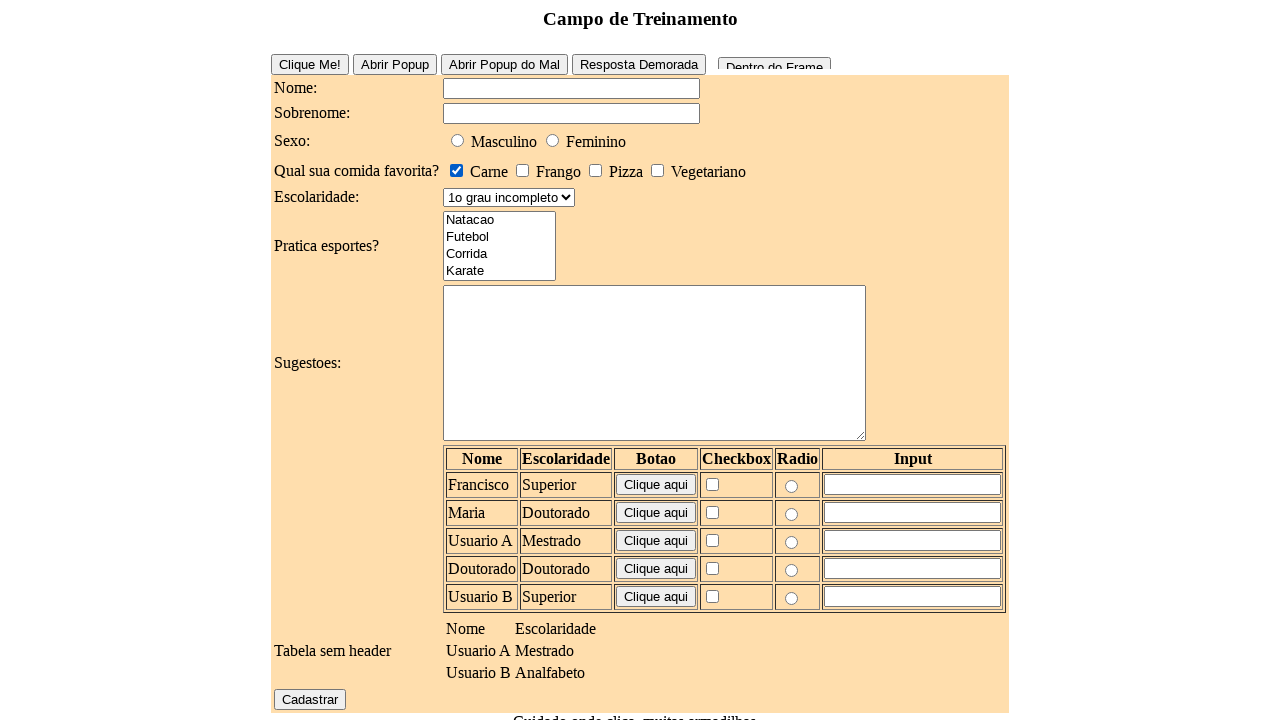